Clicks a pass button, fills in a text field with "ABC", and clicks sample

Starting URL: https://obstaclecourse.tricentis.com/Obstacles/73590

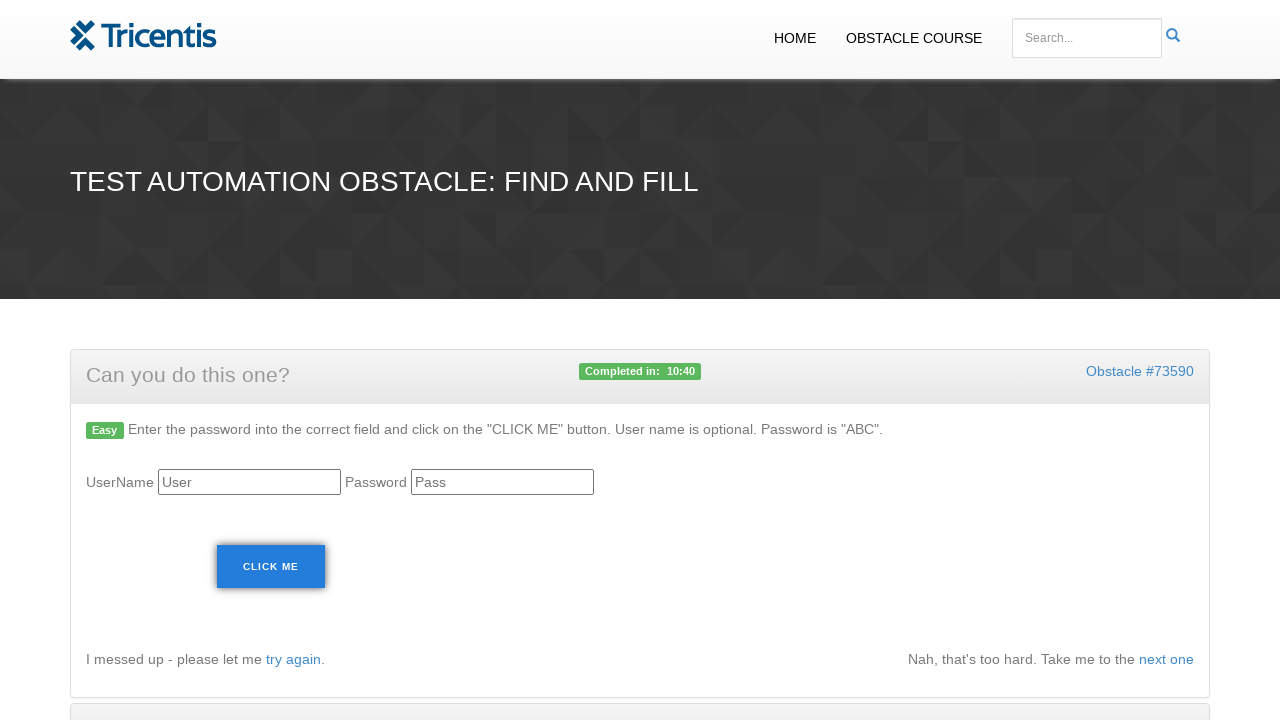

Clicked pass button at (502, 482) on #pass
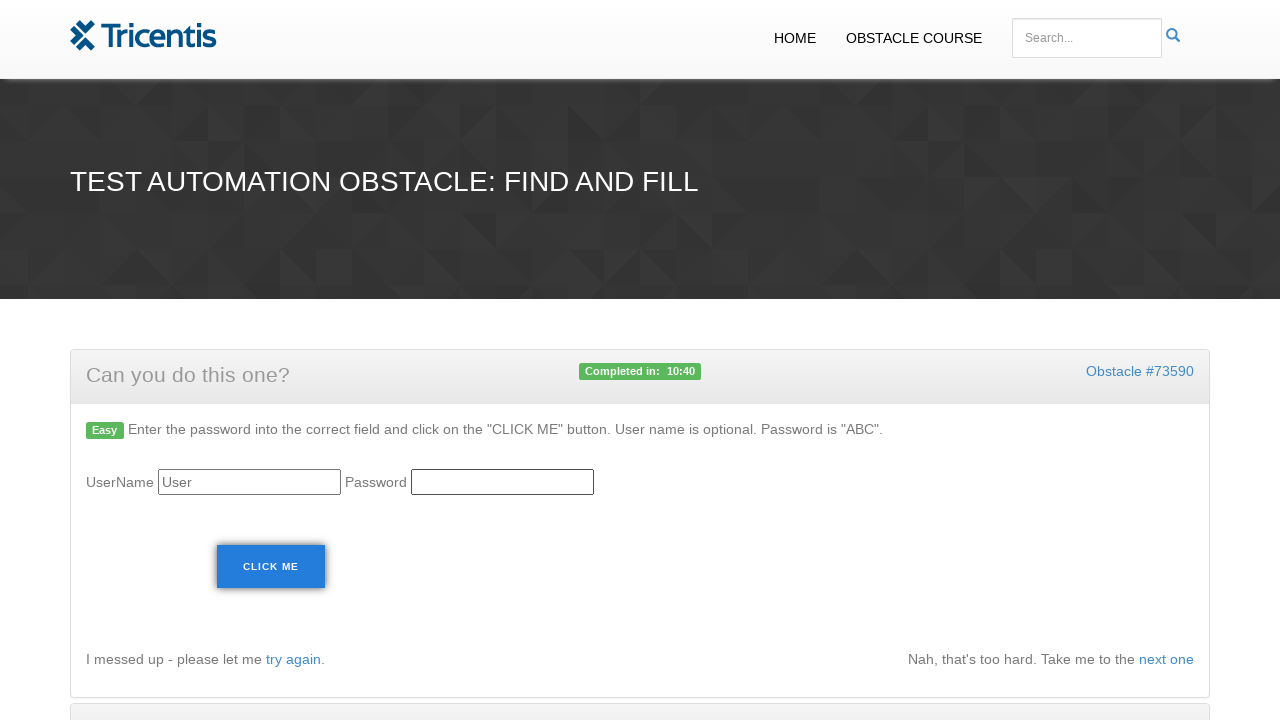

Filled text field with 'ABC' on #actual
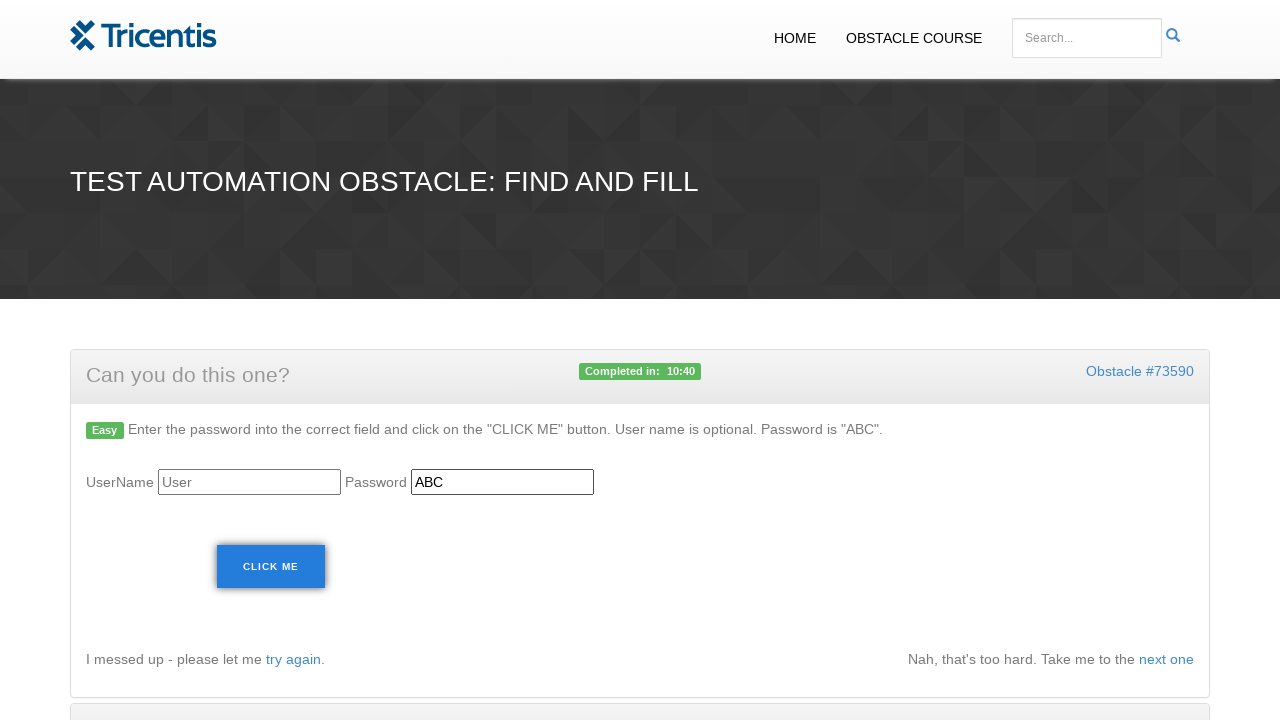

Clicked sample button at (271, 567) on #sample
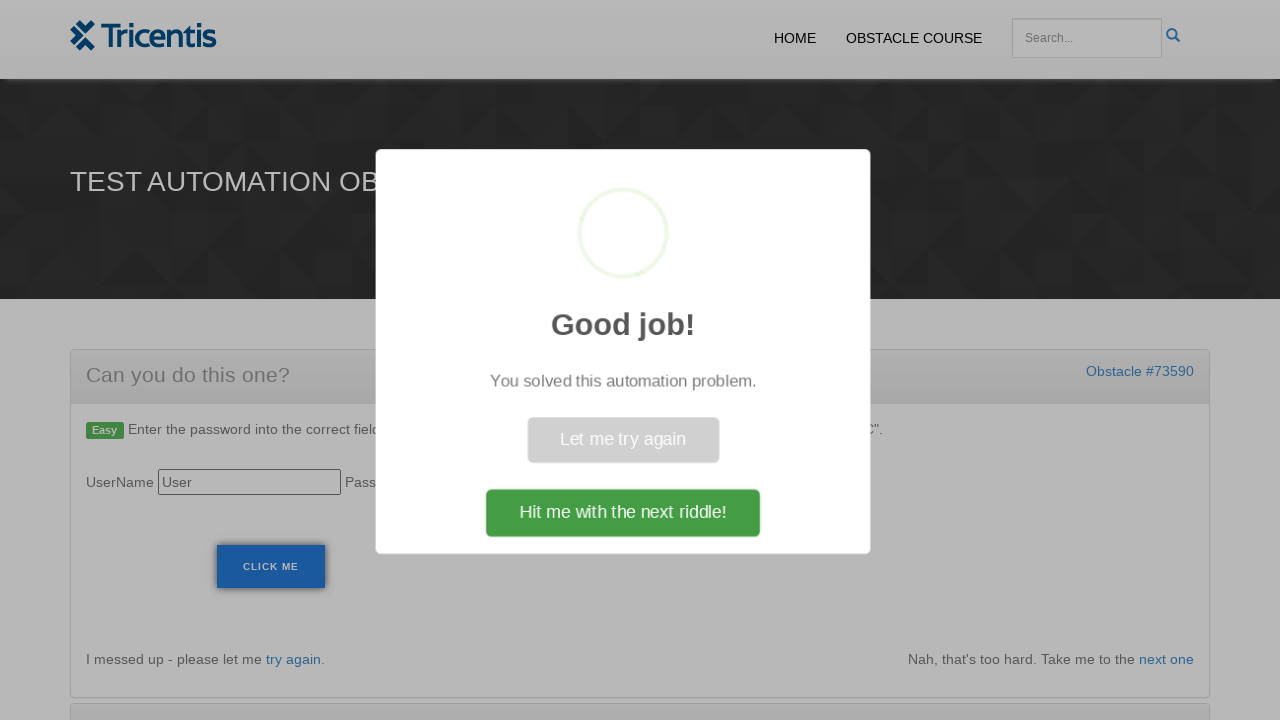

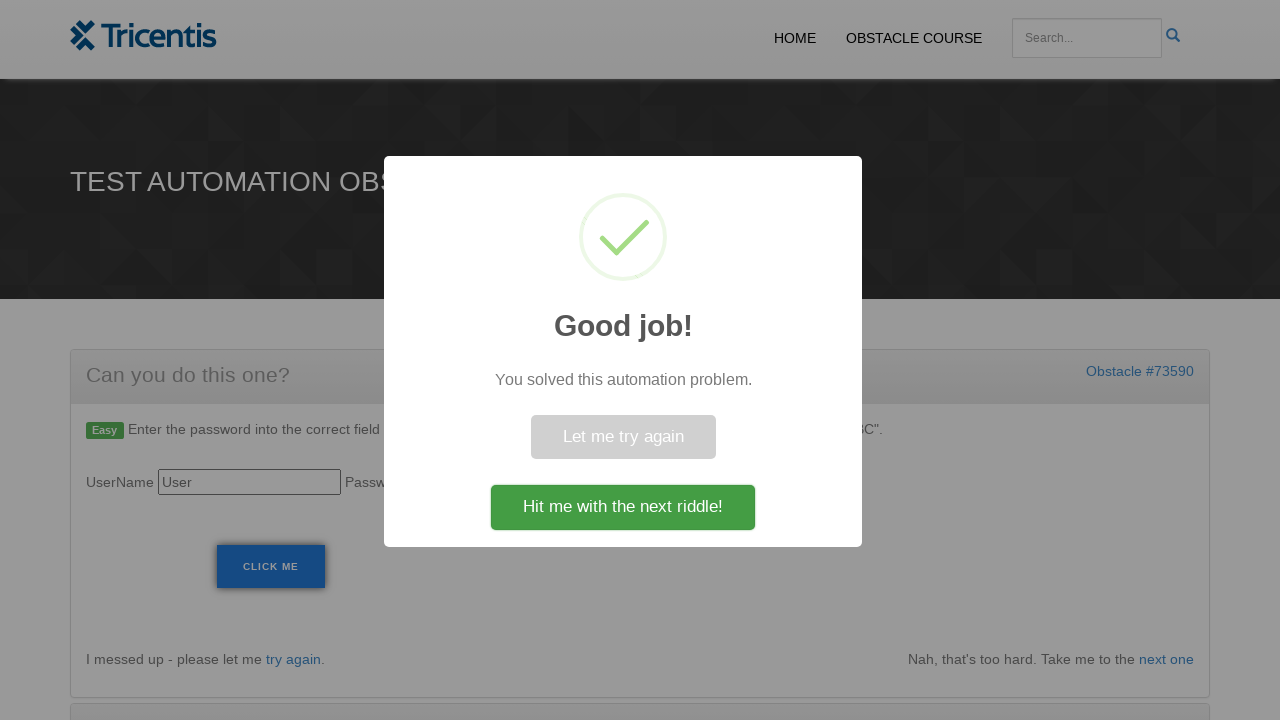